Tests frame handling using frameLocator API to interact with buttons inside iframes and nested iframes on the leafground practice page.

Starting URL: https://leafground.com/frame.xhtml

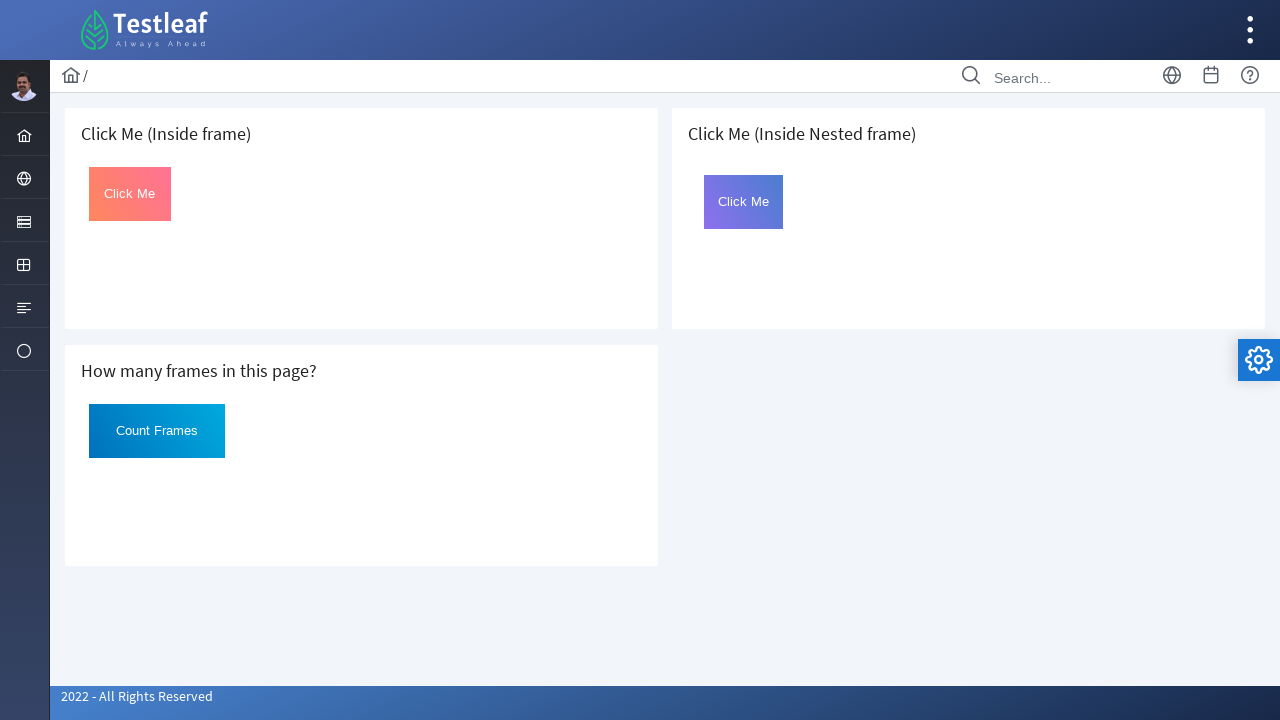

Waited for page to load
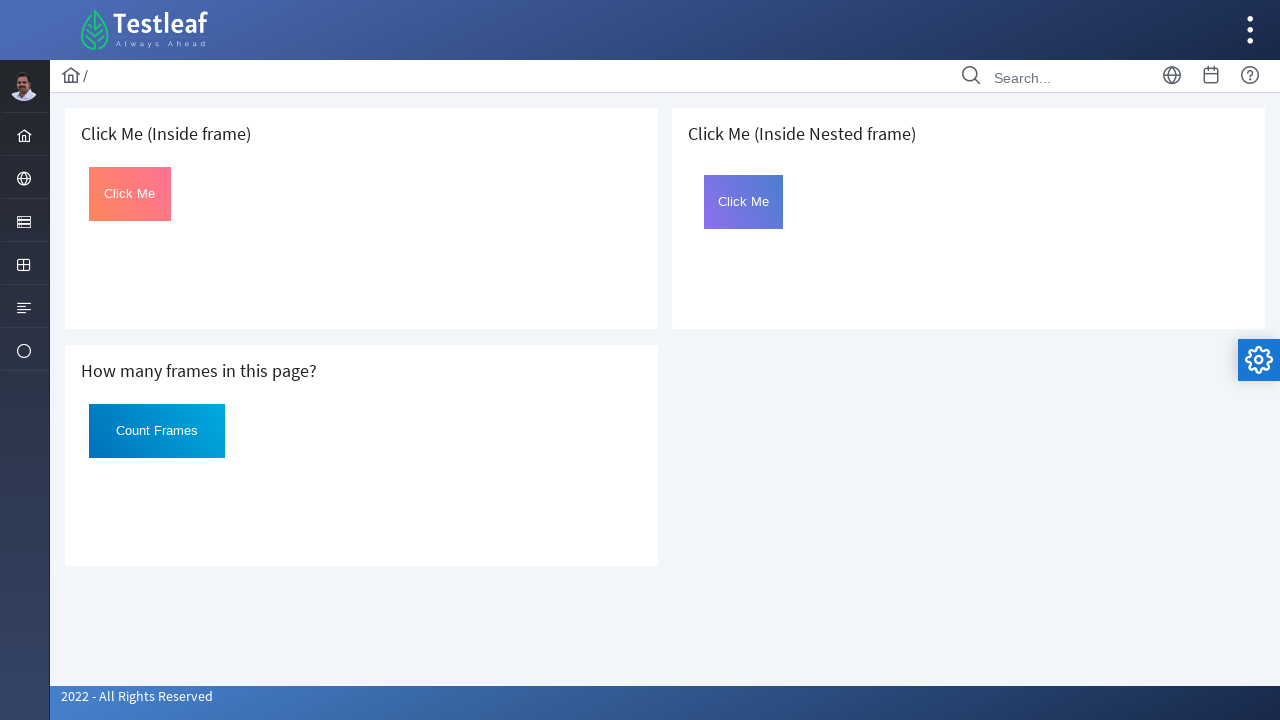

Located outer iframe using frameLocator
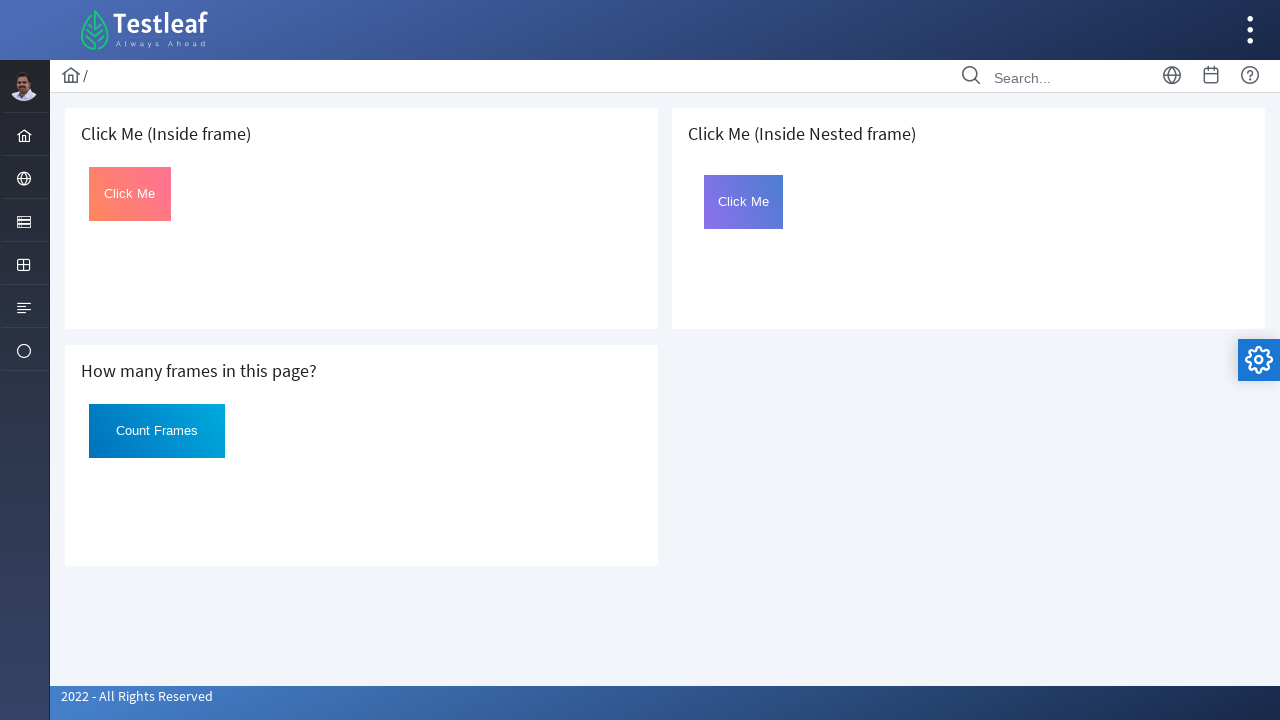

Located click button inside iframe
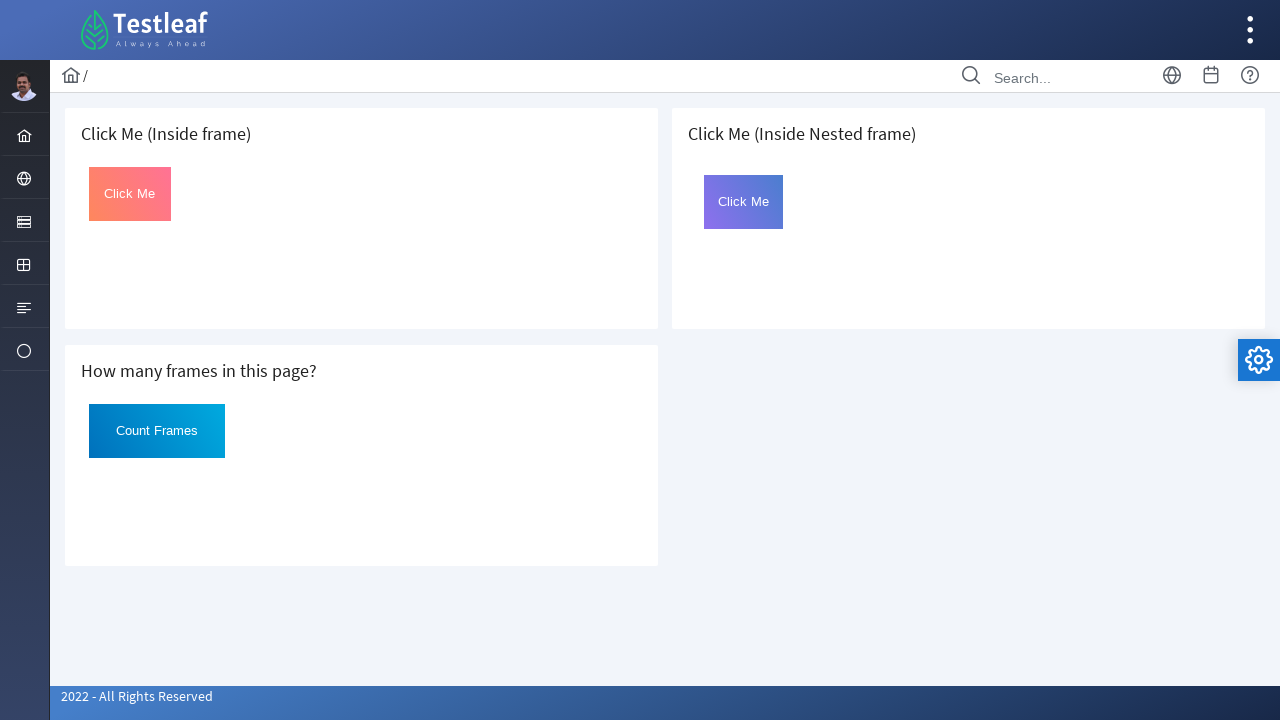

Clicked button inside iframe at (130, 194) on (//h5[text()=' Click Me (Inside frame)']//following::iframe)[1] >> internal:cont
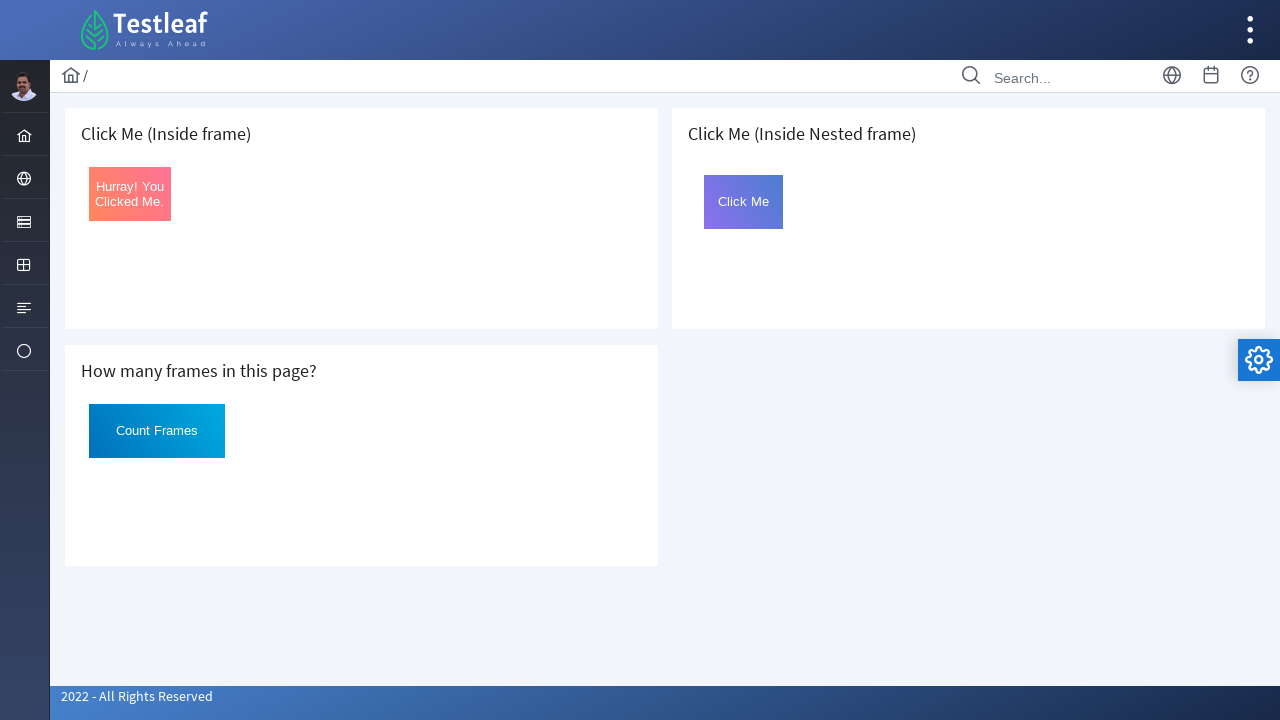

Located nested iframe using chained frameLocator
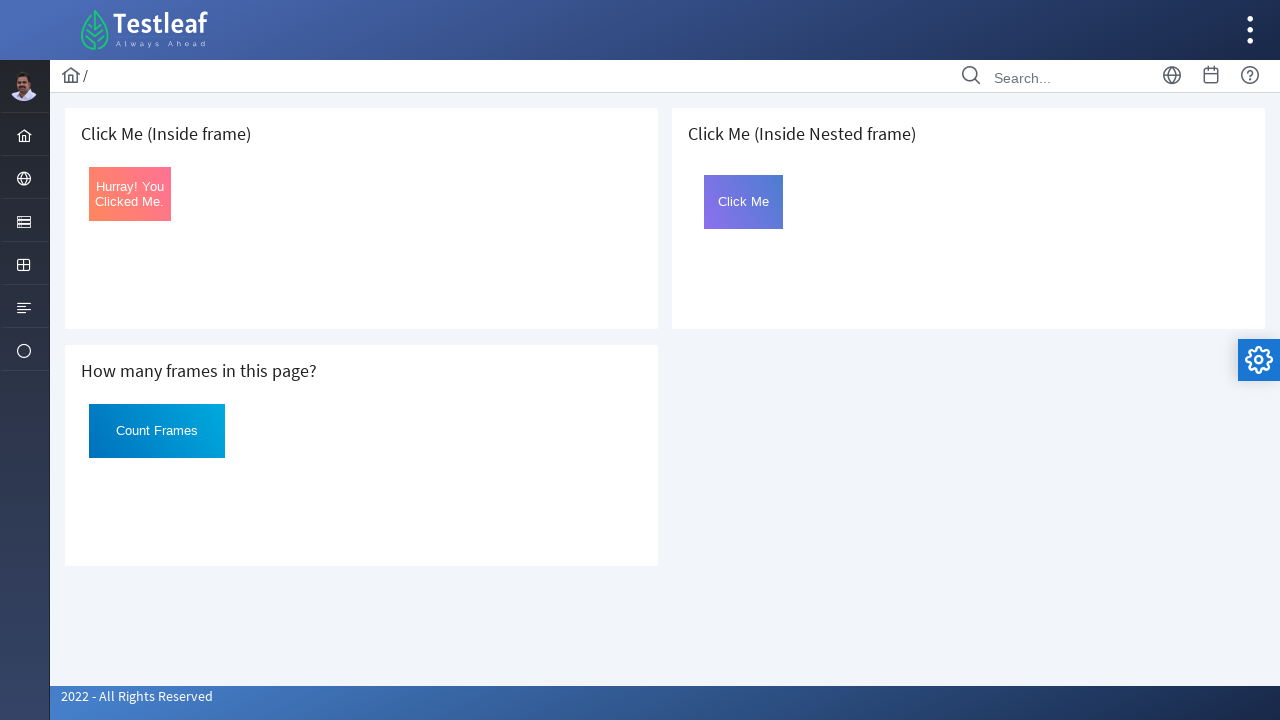

Clicked button inside nested iframe at (744, 202) on (//h5[text()=' Click Me (Inside Nested frame)']//following::iframe)[1] >> intern
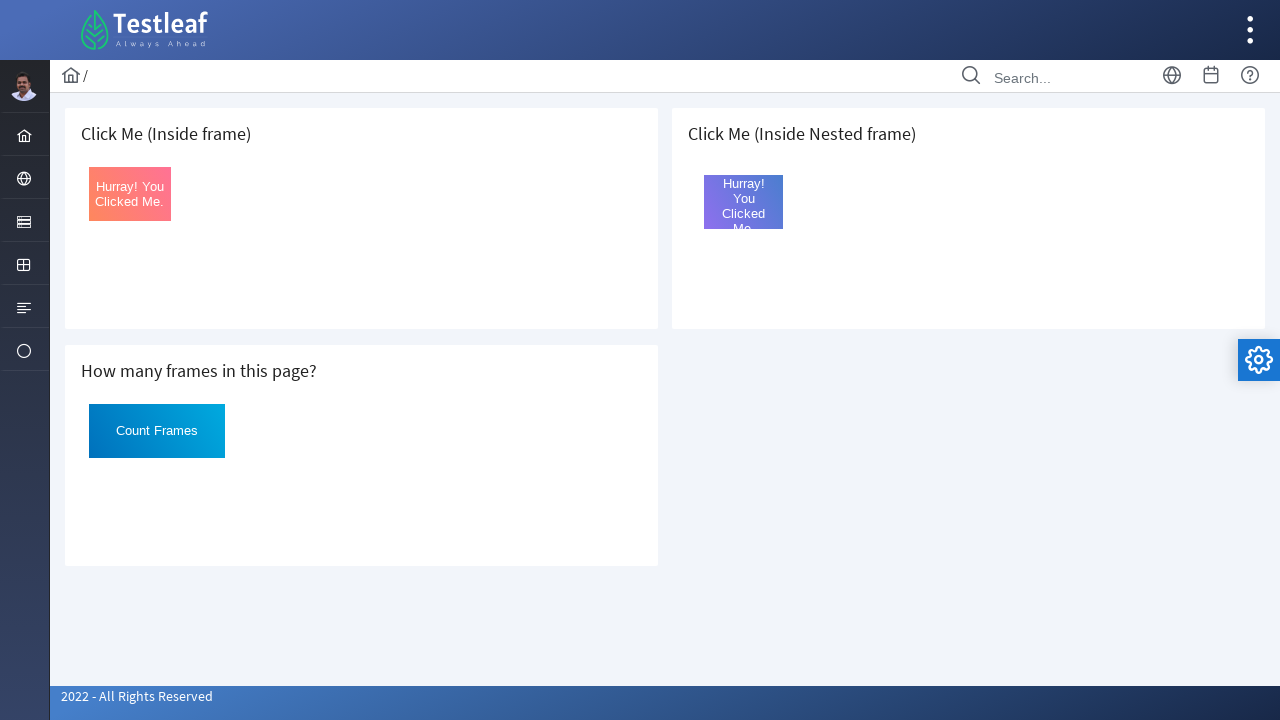

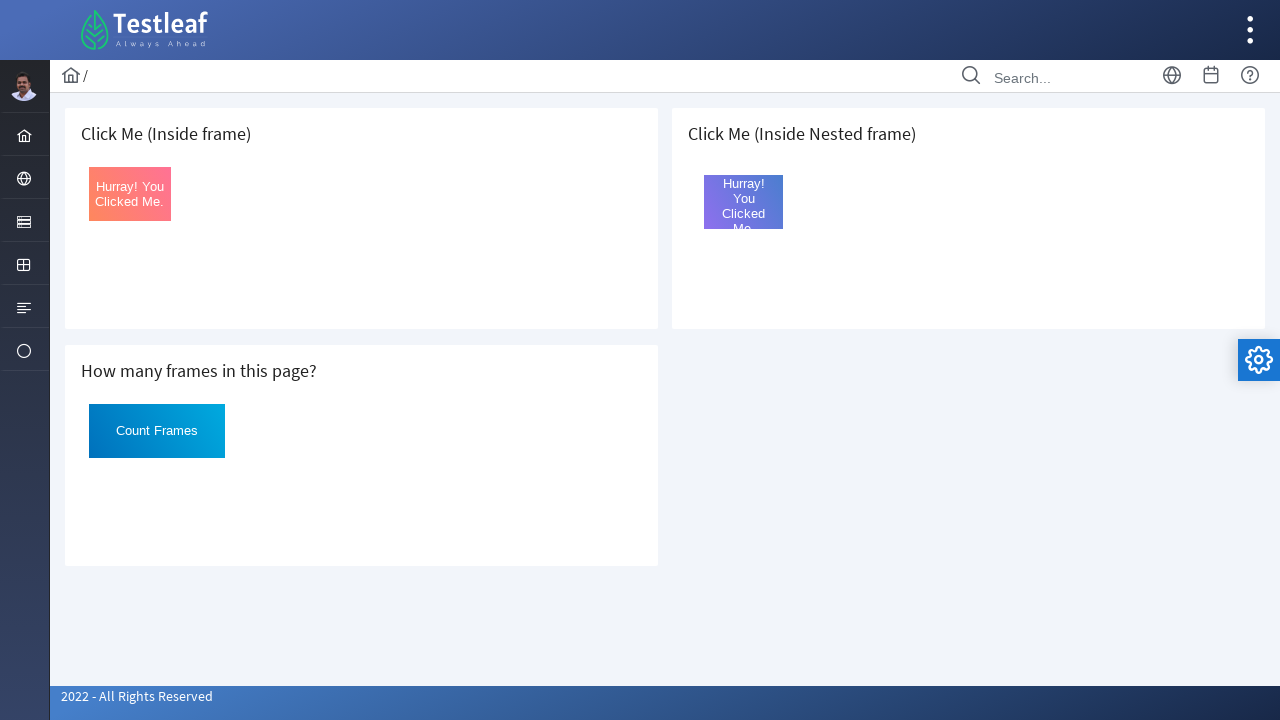